Tests the CNPJ generator by first selecting "no punctuation" option, then clicking generate to get an unformatted CNPJ number.

Starting URL: https://www.4devs.com.br/gerador_de_cnpj

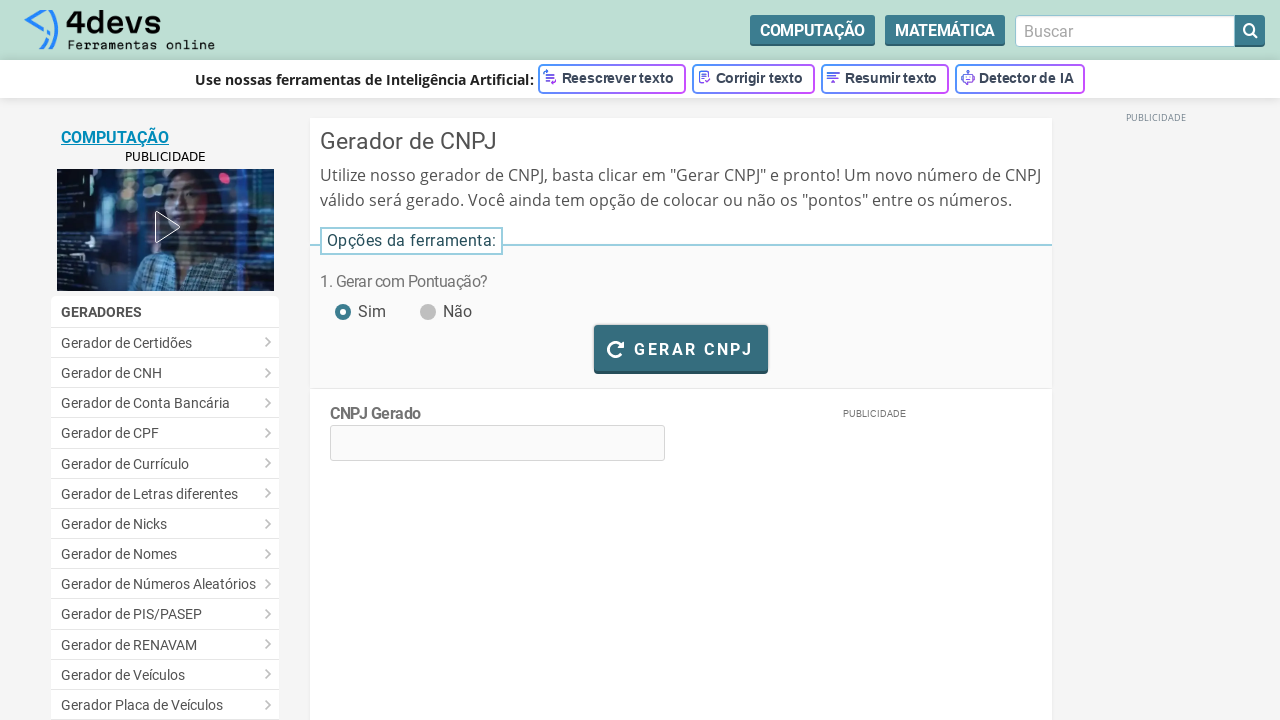

Clicked 'no punctuation' radio button at (426, 301) on #pontuacao_nao
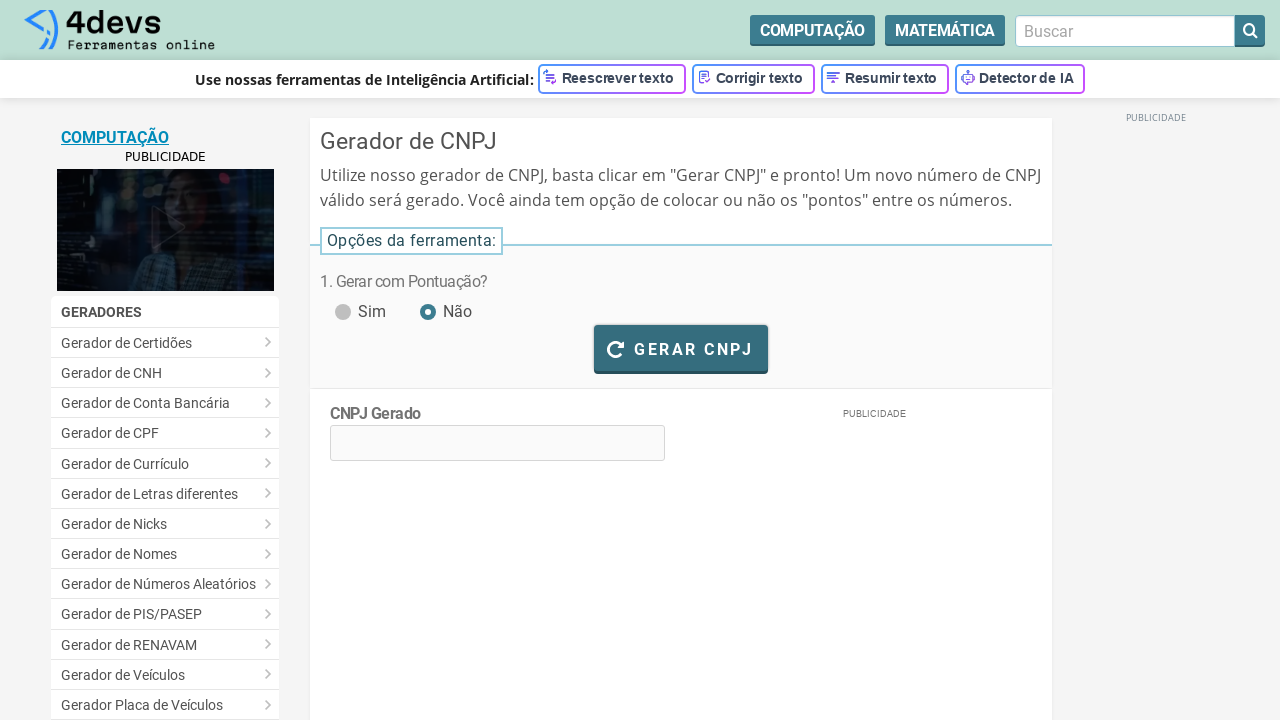

Clicked generate CNPJ button at (681, 348) on #bt_gerar_cnpj
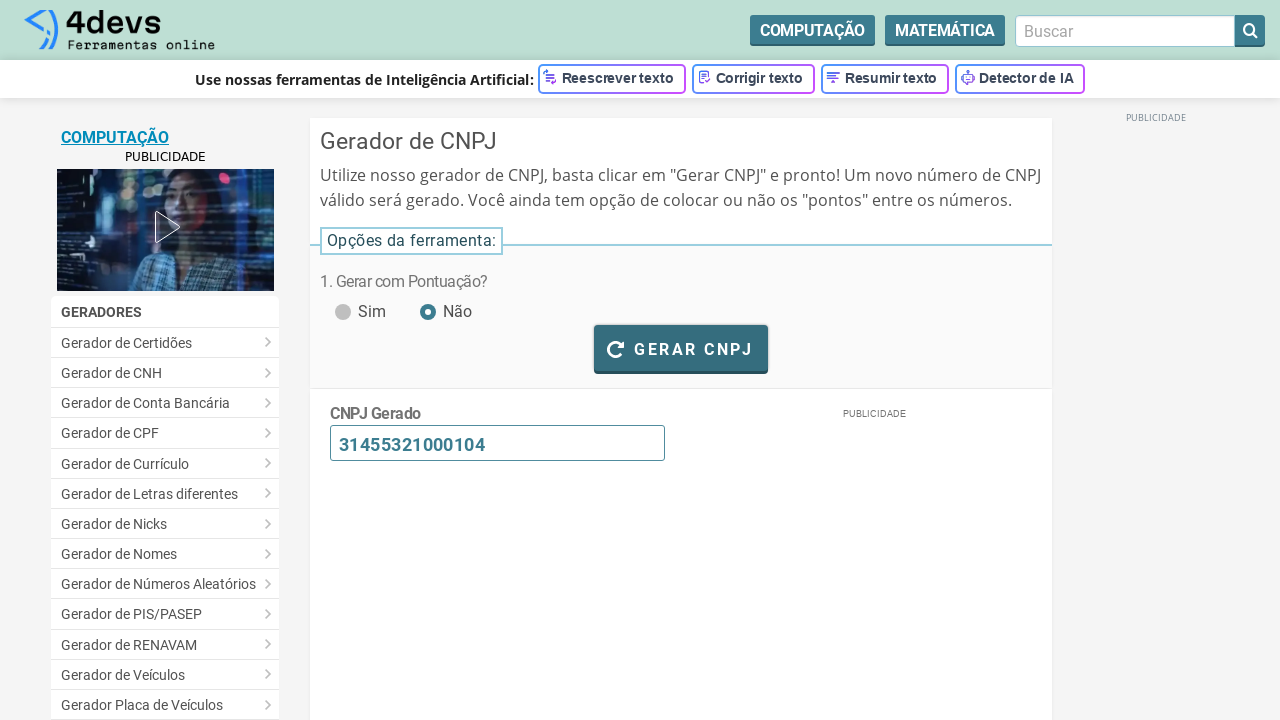

CNPJ generation completed and result is displayed
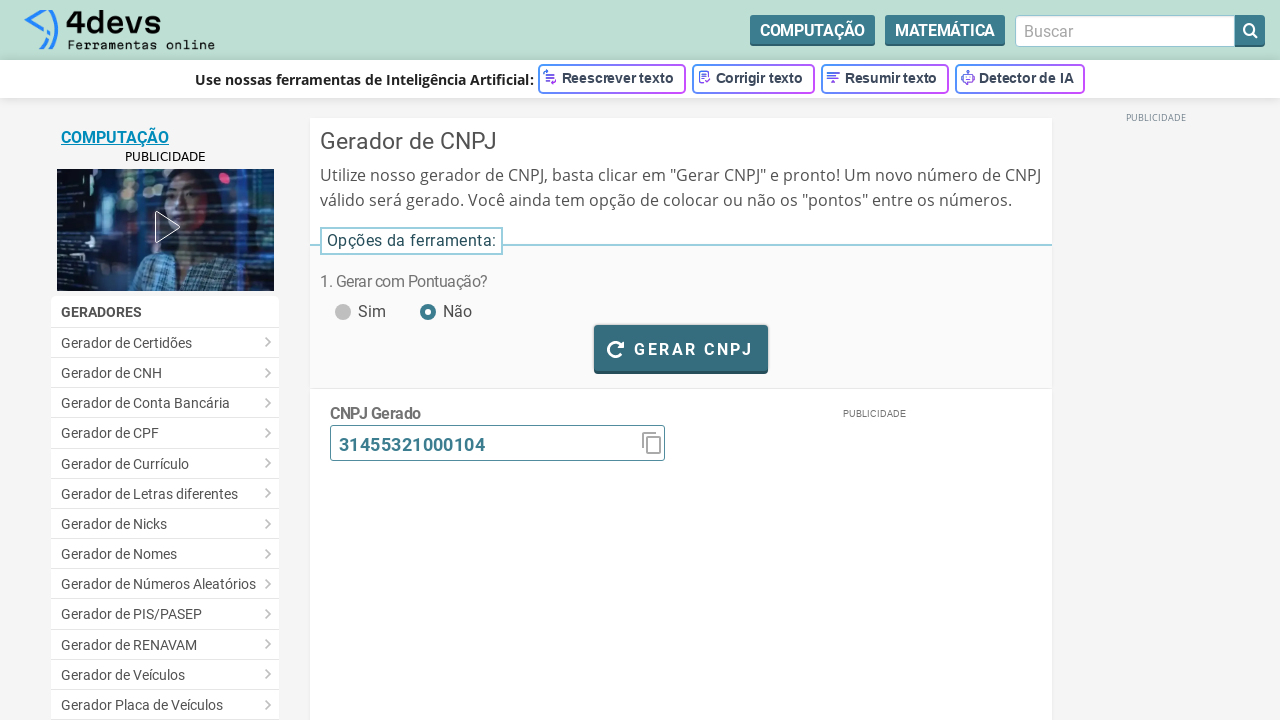

Verified CNPJ result element is visible
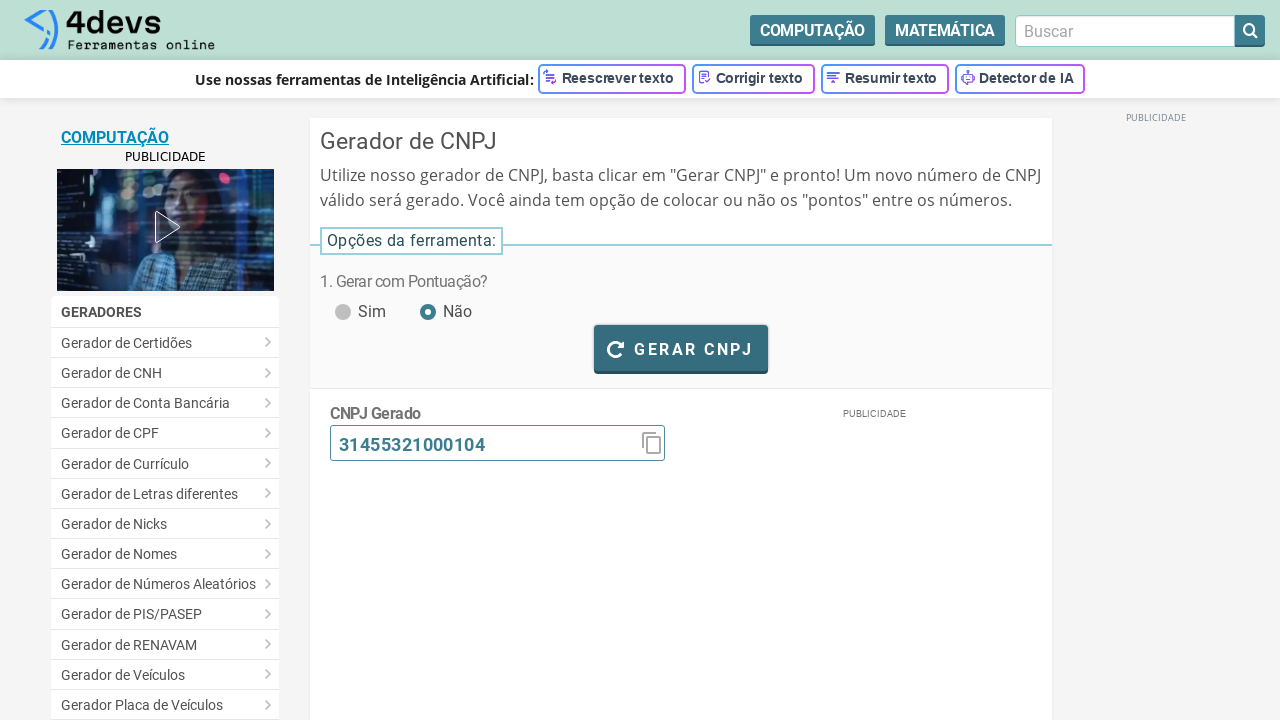

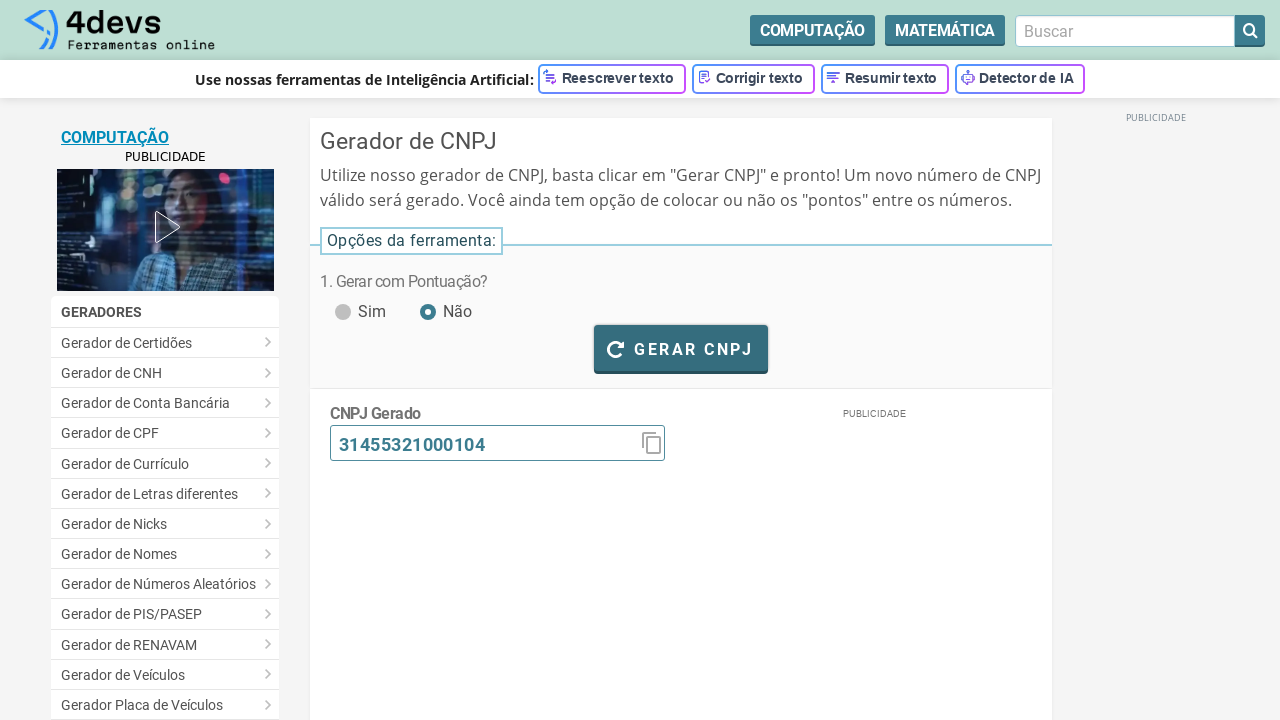